Tests selecting 10x10x10 scramble type from the dropdown menu

Starting URL: https://www.qqtimer.net/

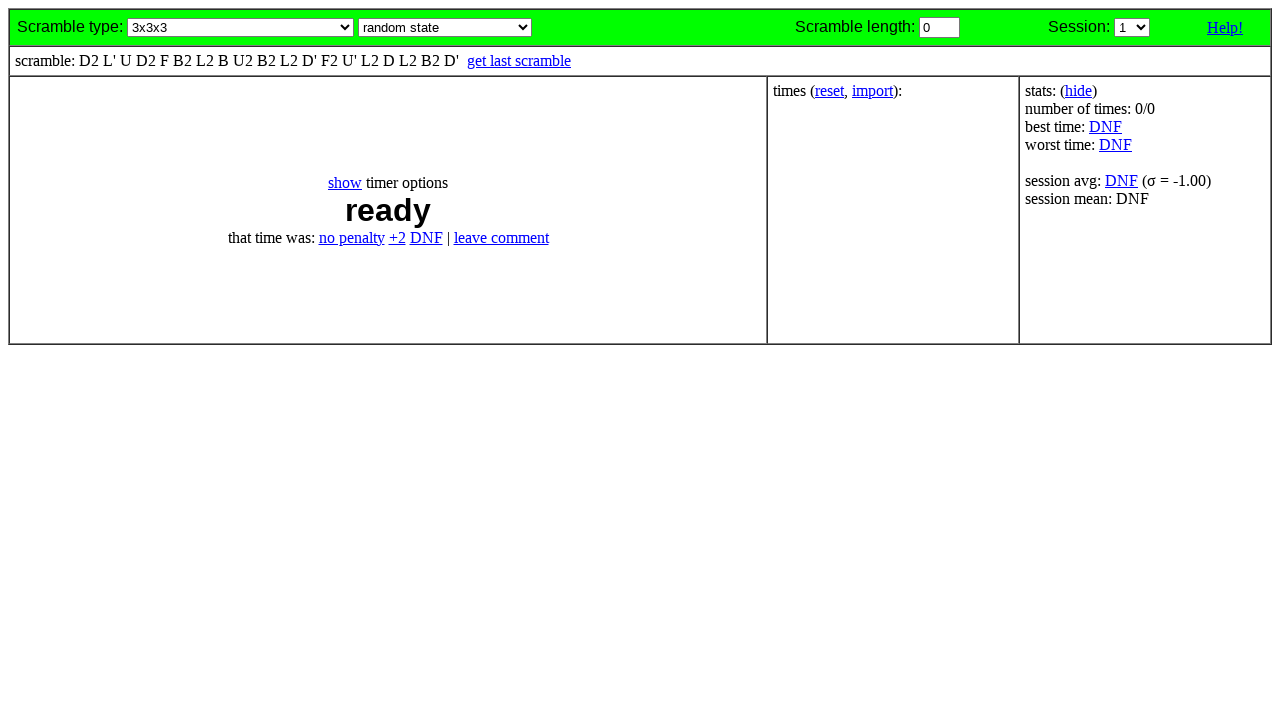

Selected 10x10x10 scramble type from dropdown menu on #optbox
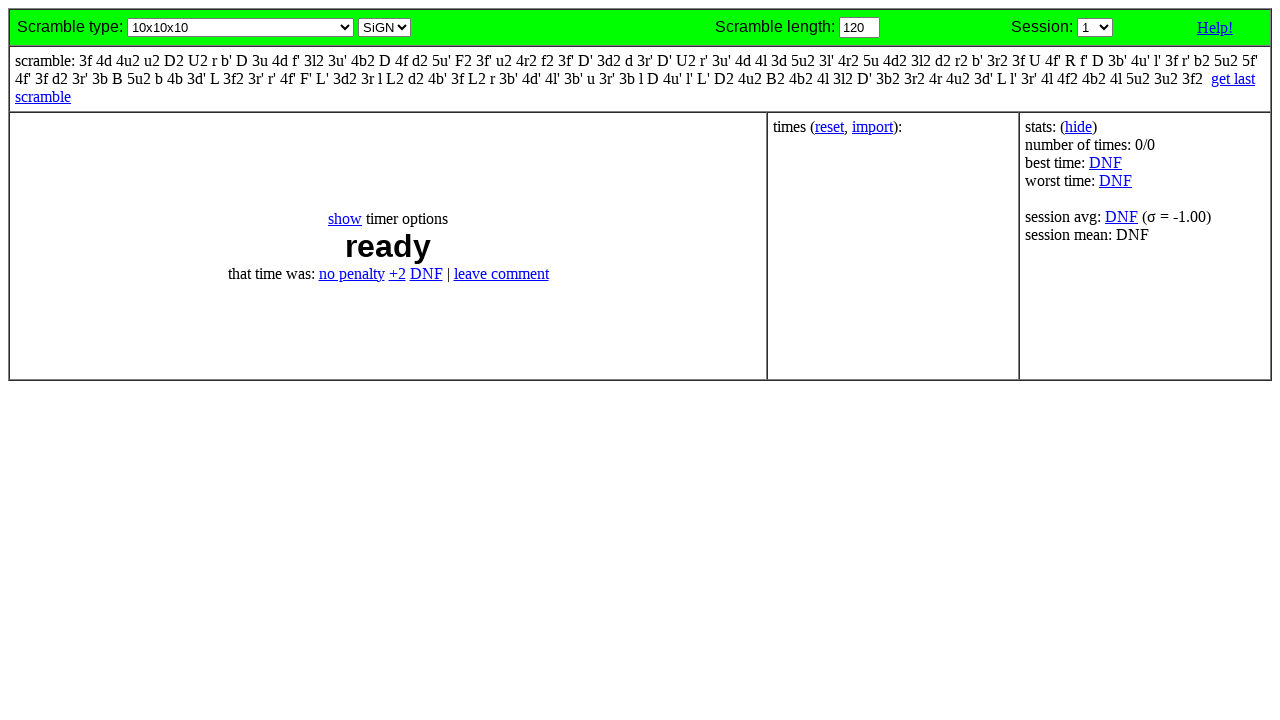

Scramble generated and loaded
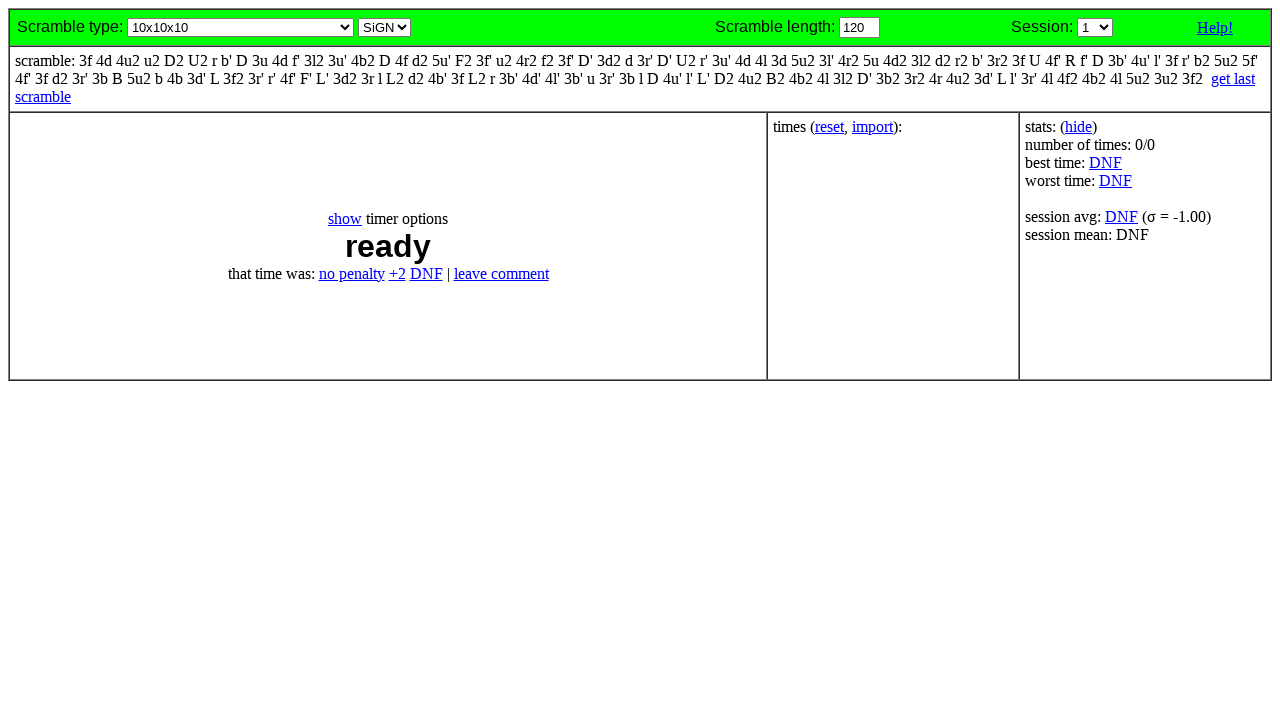

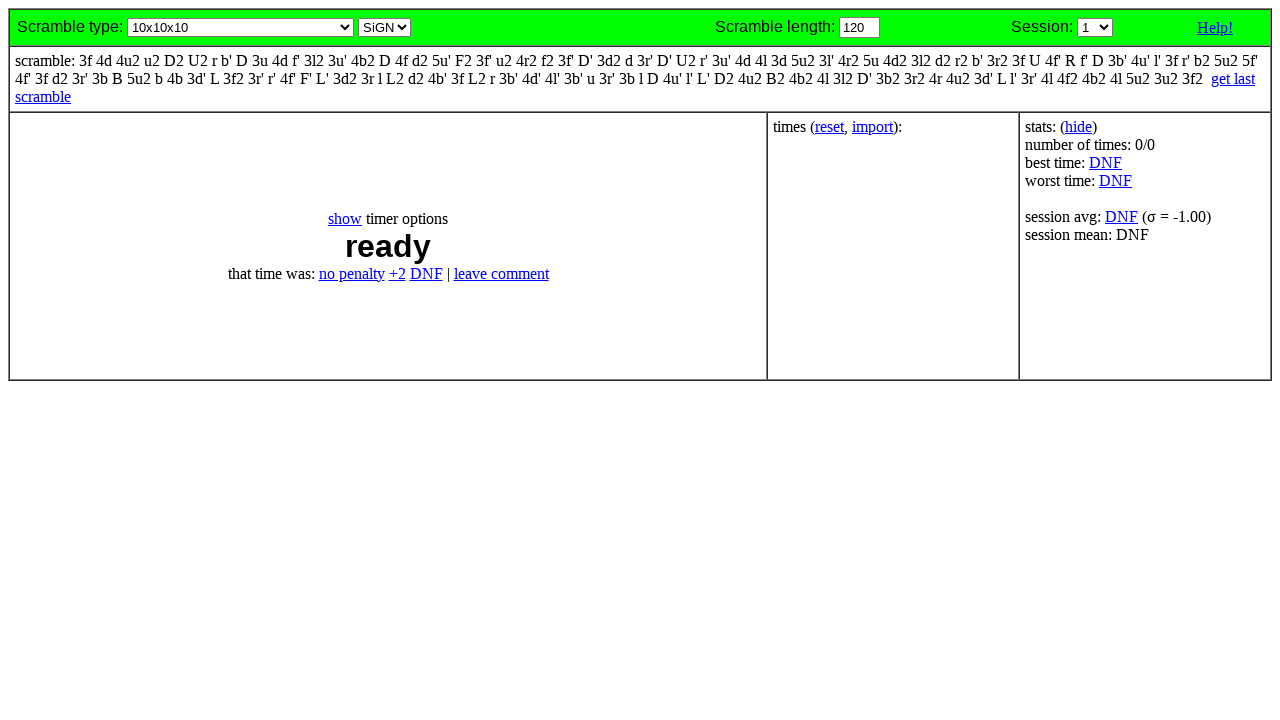